Tests user registration flow by navigating to the login page, filling in a dynamically generated email and password, clicking the registration button, and verifying successful registration by checking for the presence of an "ADD" link.

Starting URL: https://telranedu.web.app/home

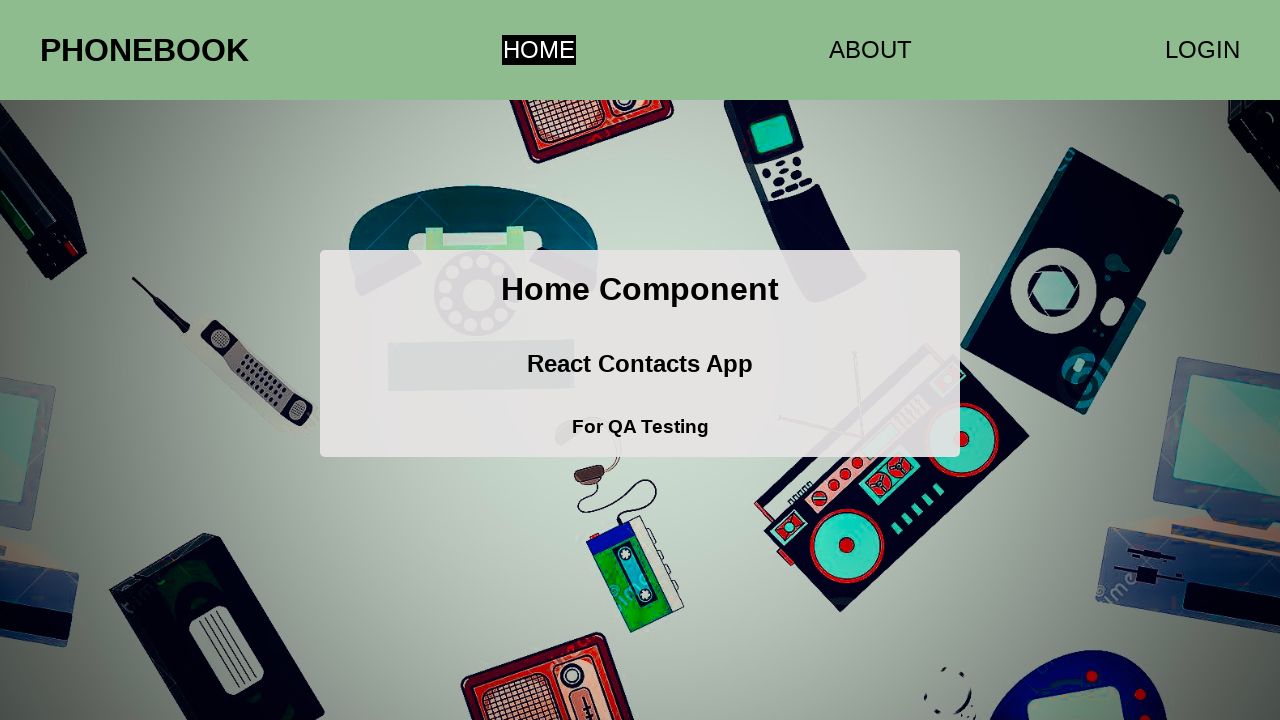

Clicked login link to navigate to login/registration page at (1202, 50) on a[href='/login']
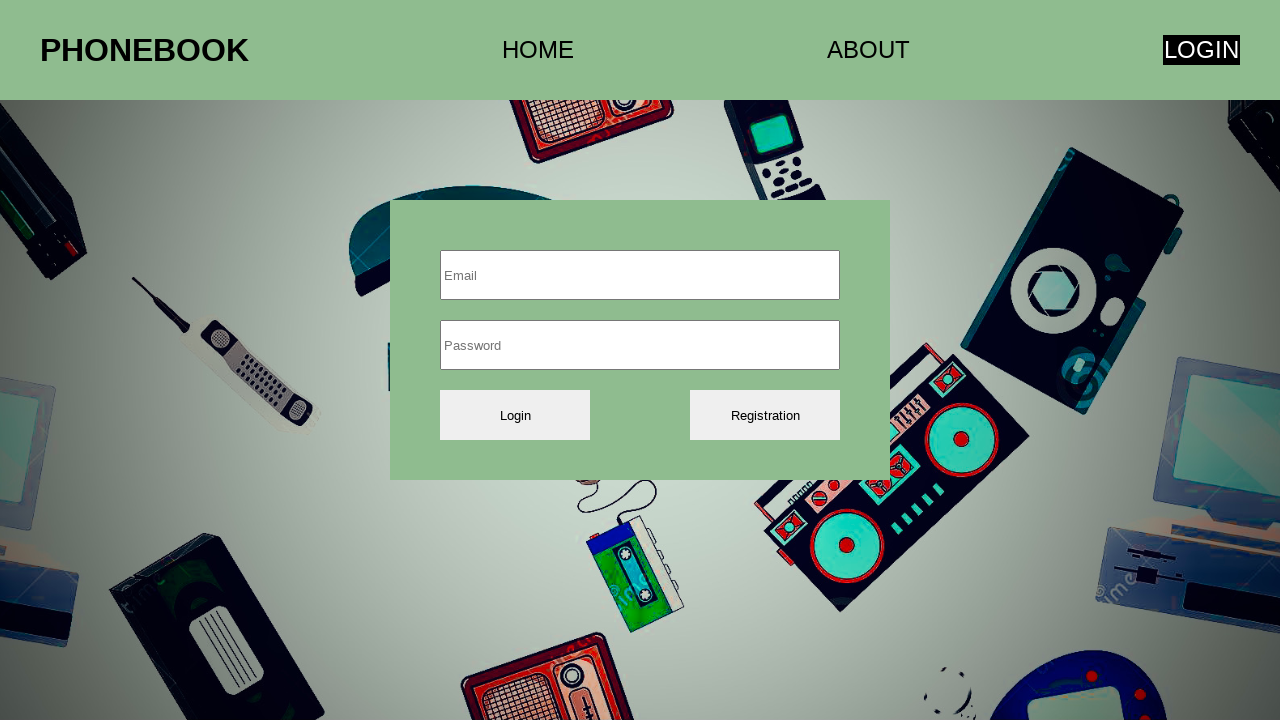

Generated unique email: abc2717testuser@gmail.com
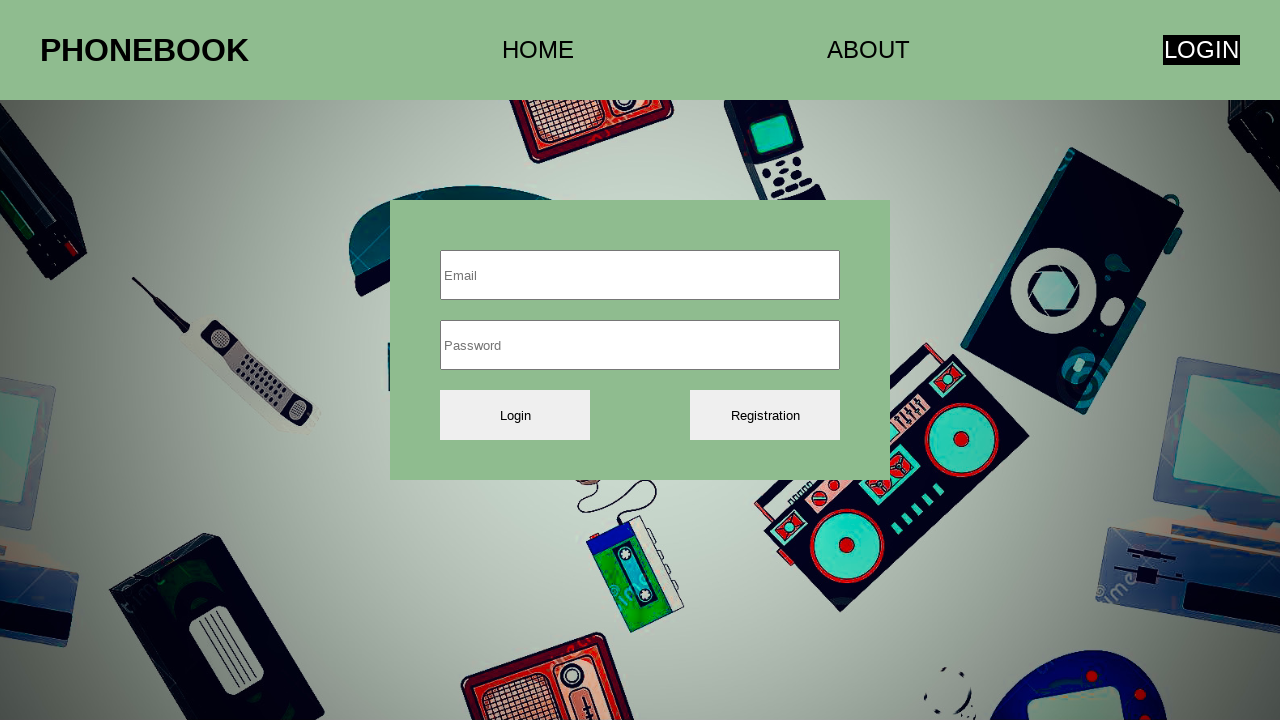

Clicked email input field at (640, 275) on input >> nth=0
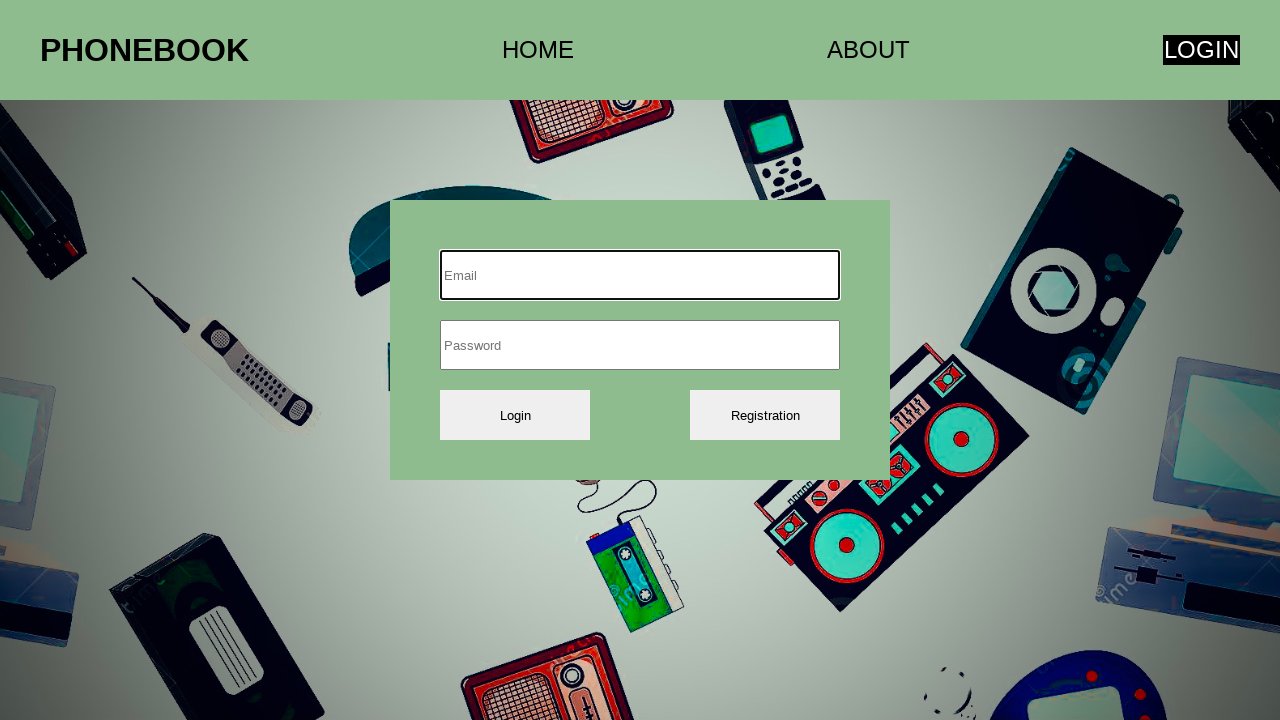

Filled email field with abc2717testuser@gmail.com on input >> nth=0
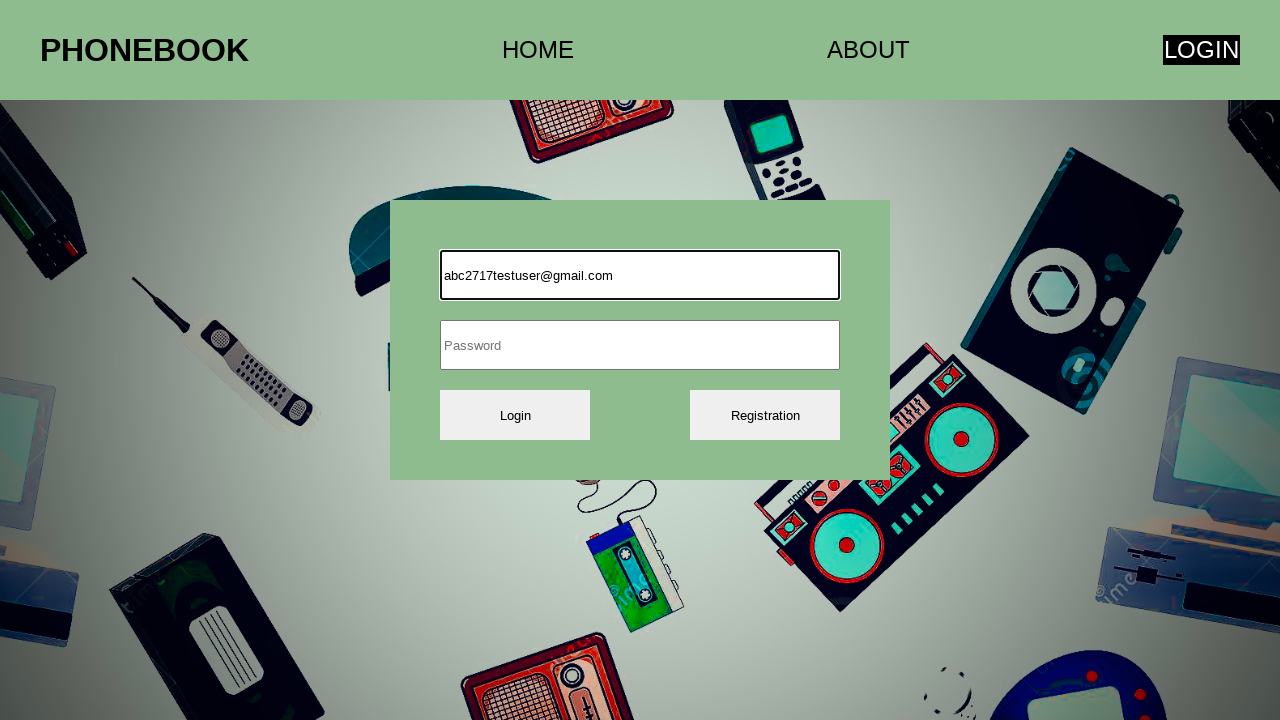

Clicked password input field at (640, 345) on input >> nth=1
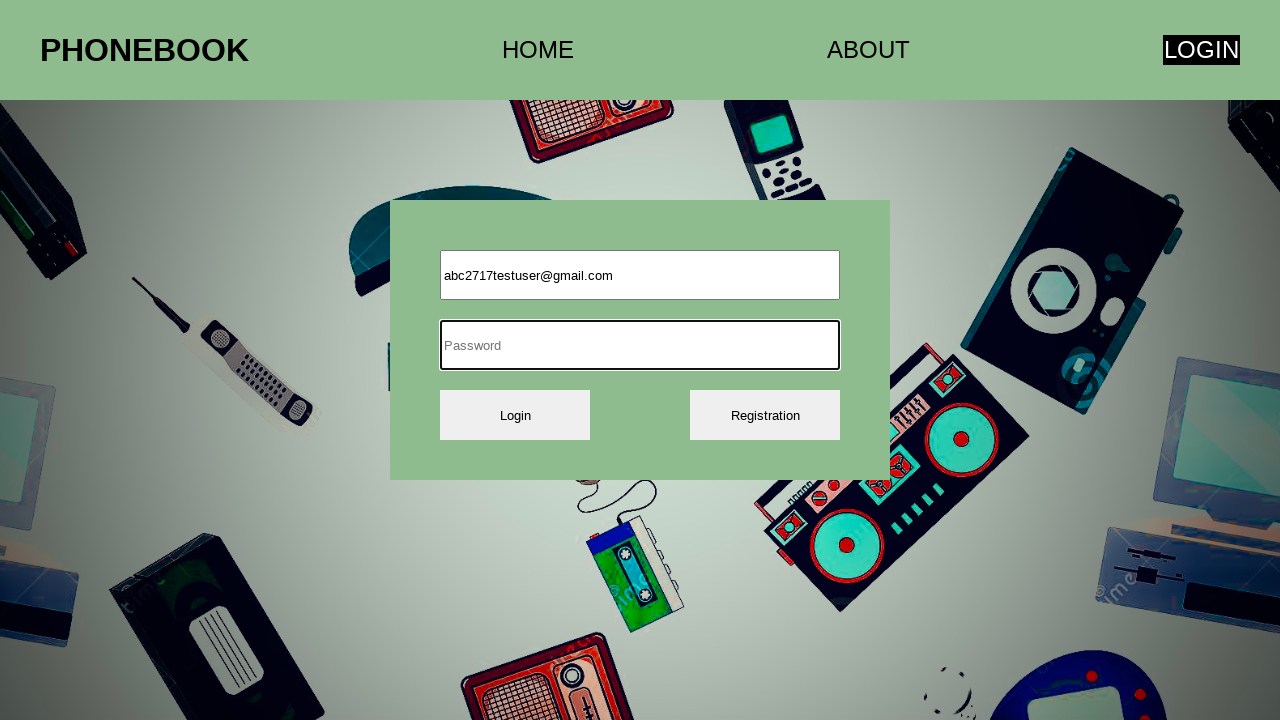

Filled password field with secure password on input >> nth=1
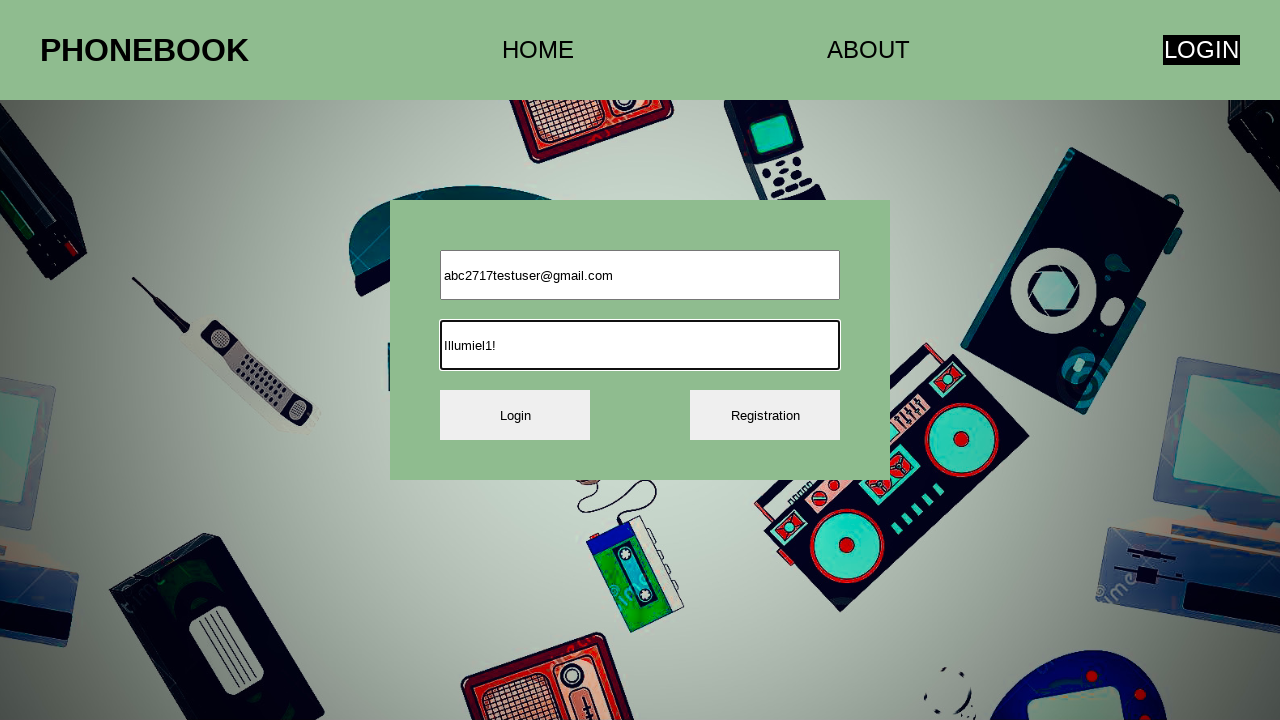

Clicked registration button at (765, 415) on button >> nth=1
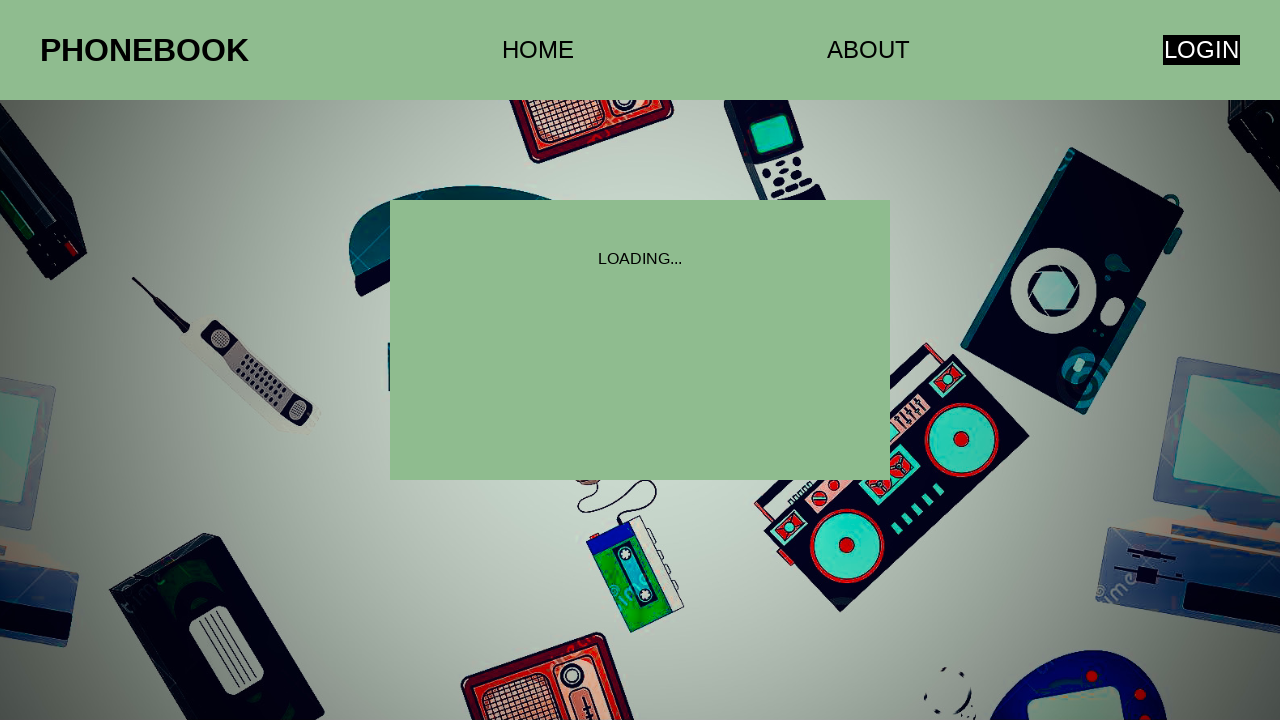

Successfully verified ADD link is present - registration completed
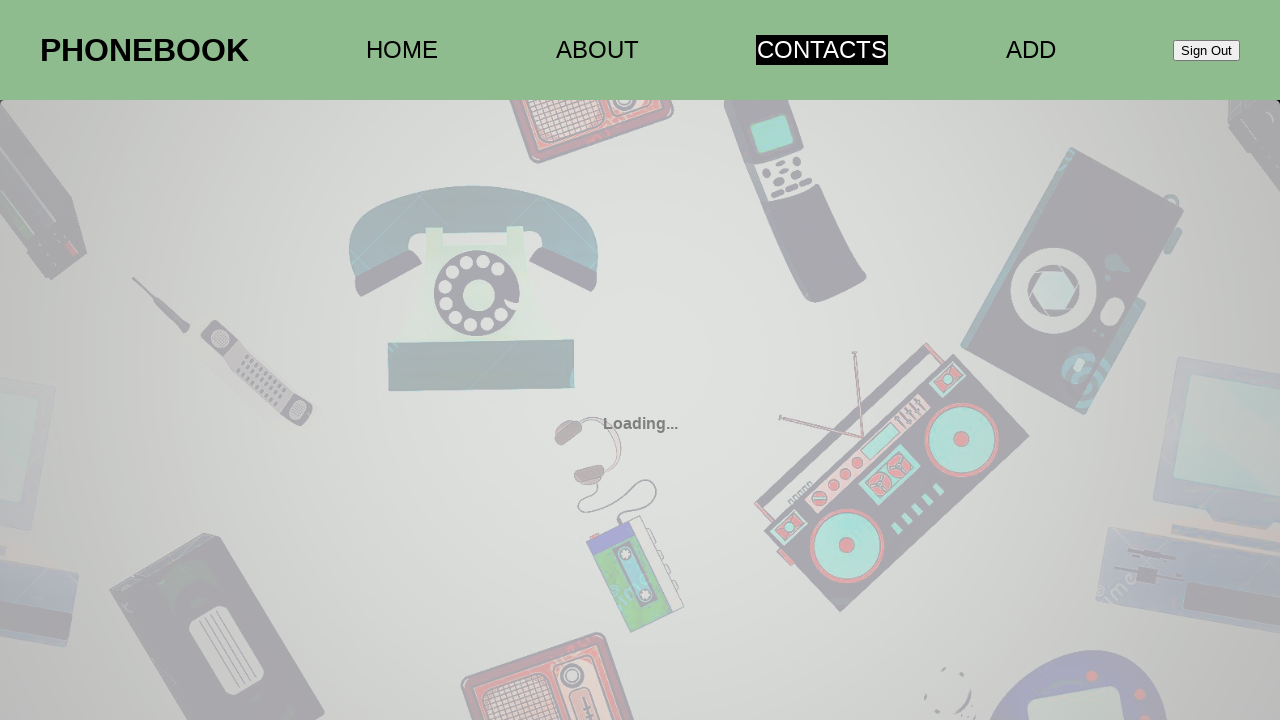

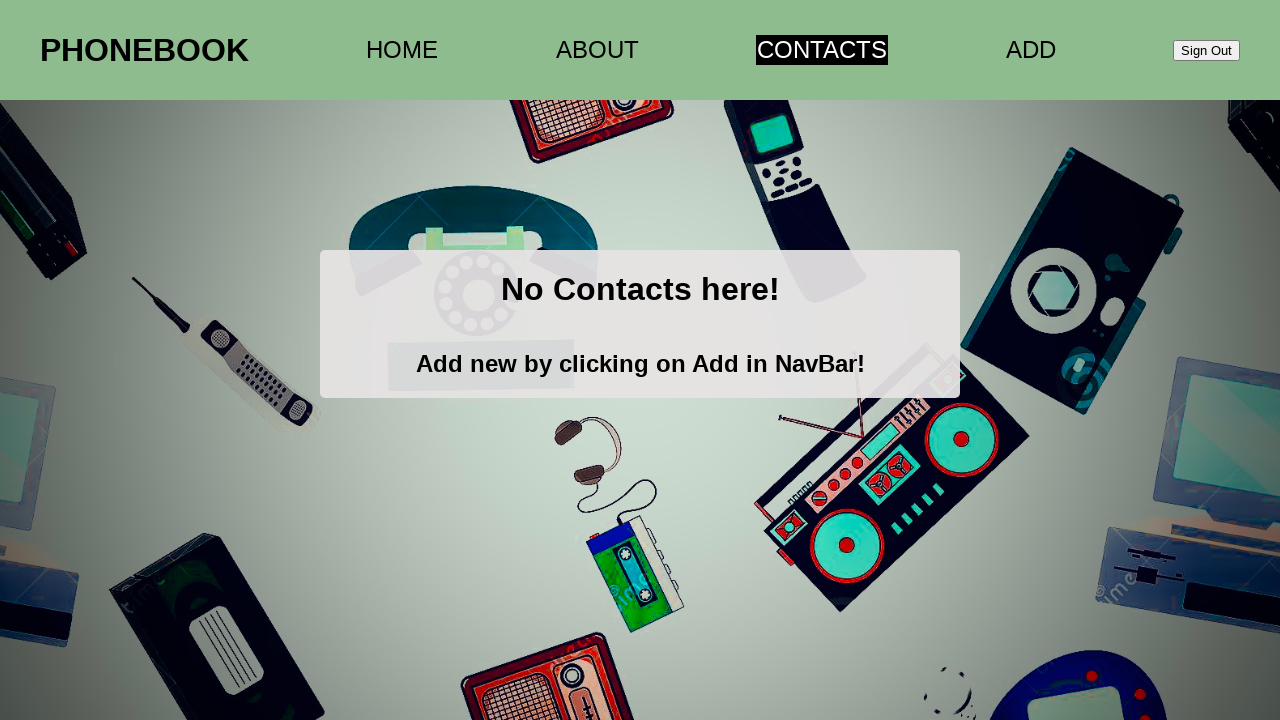